Navigates to State Farm homepage

Starting URL: https://www.statefarm.com

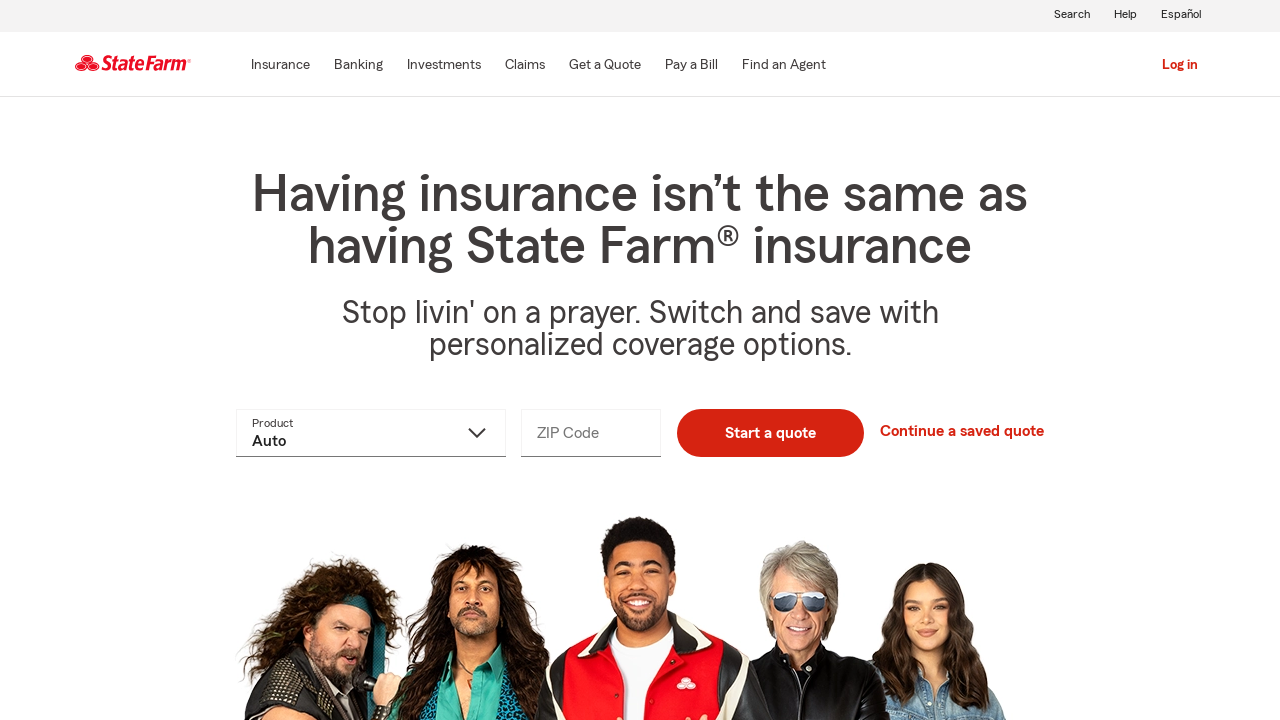

Navigated to State Farm homepage
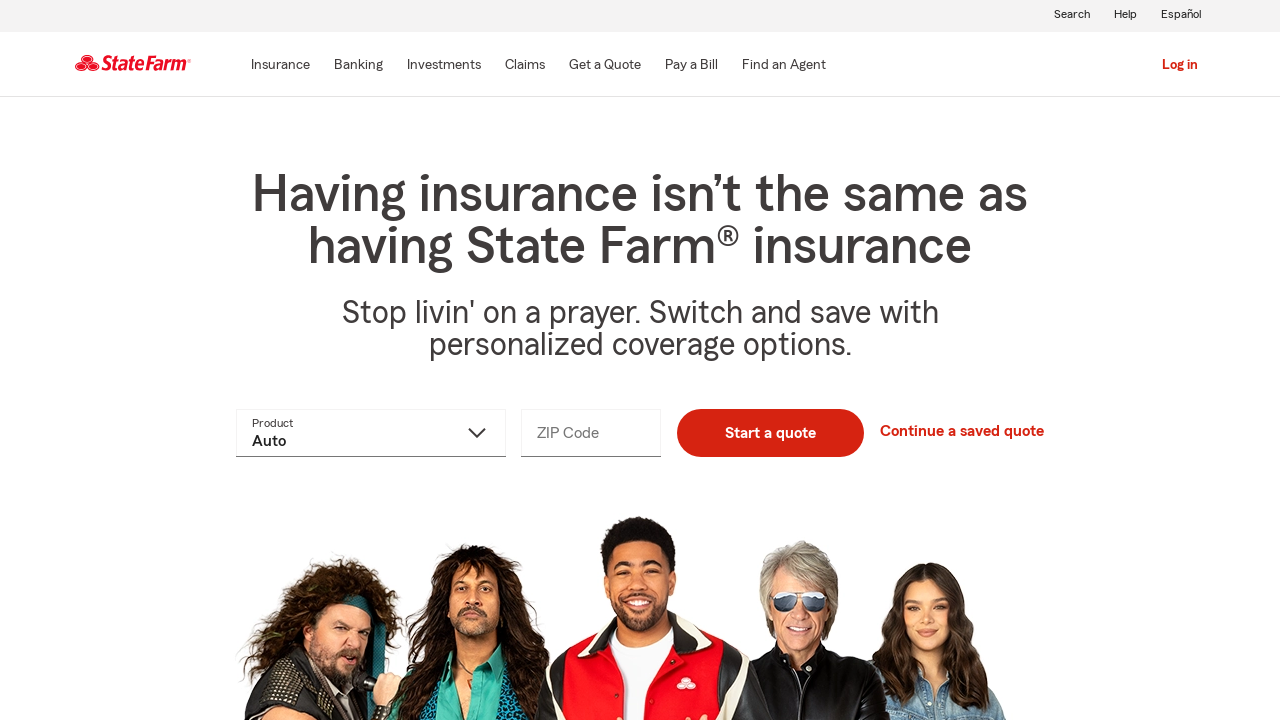

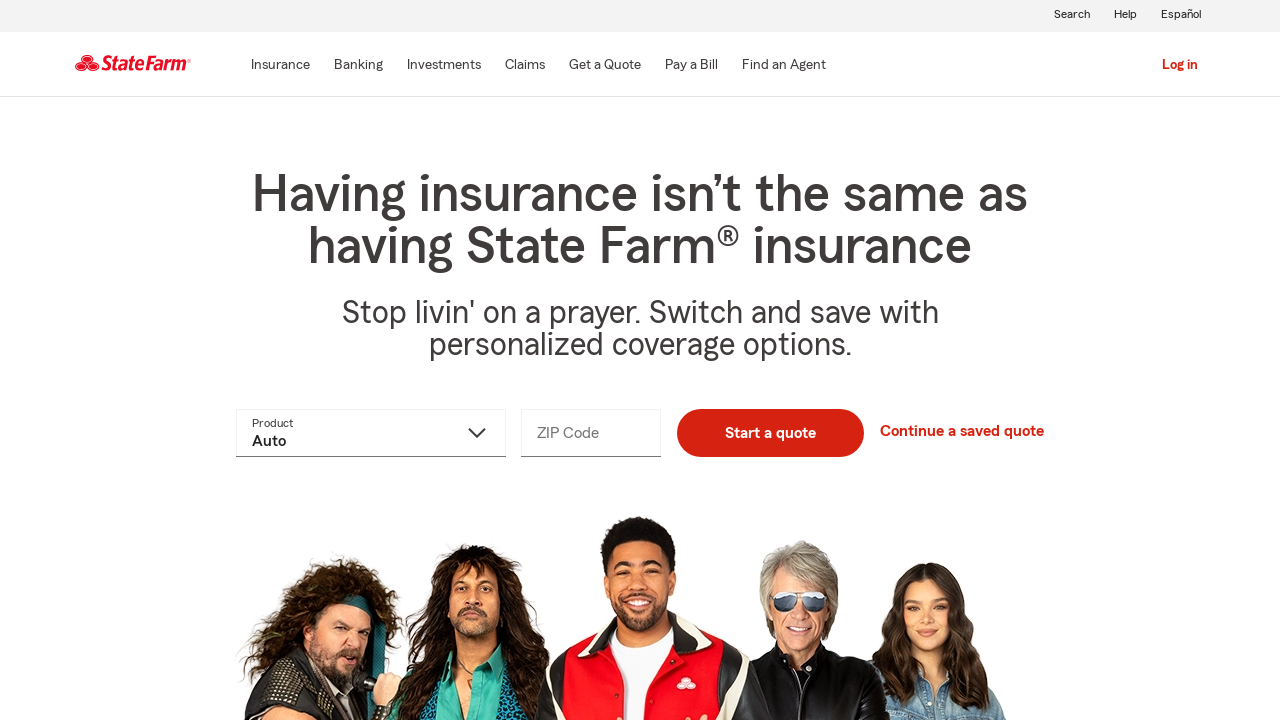